Tests network throttling by emulating slow network conditions via Chrome DevTools Protocol

Starting URL: https://www.checklyhq.com/

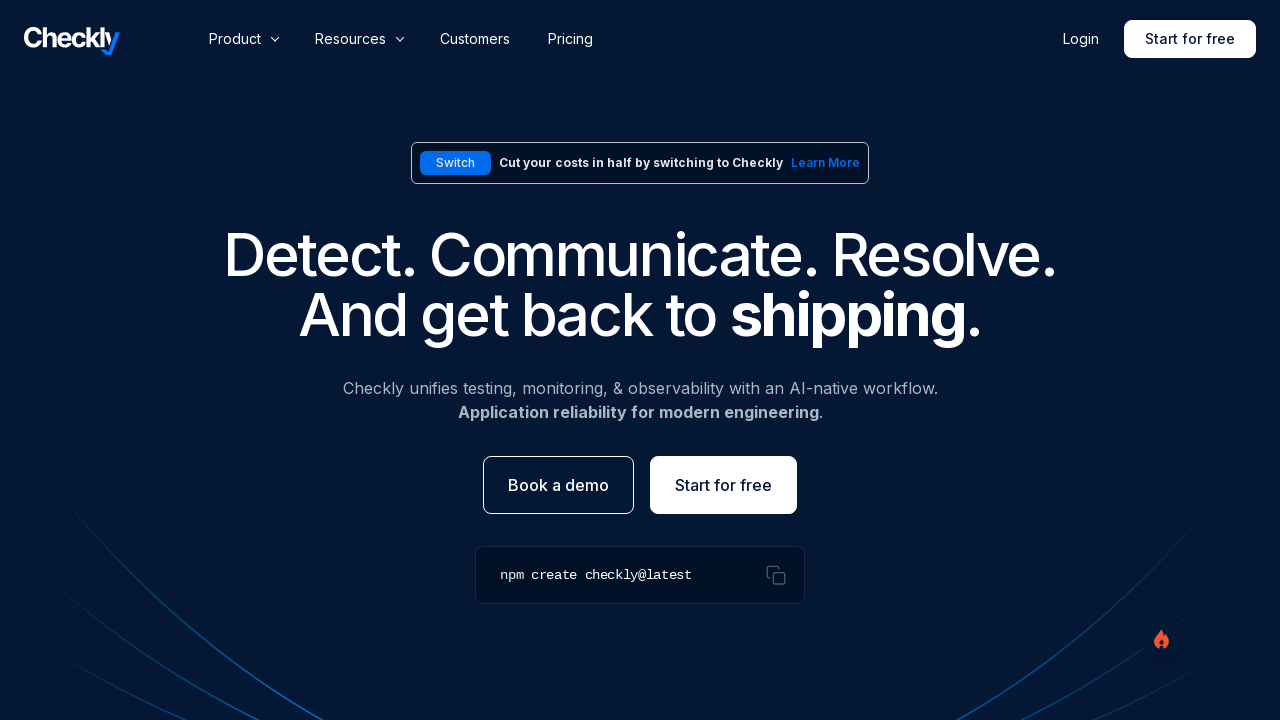

Page DOM content loaded under throttled network conditions
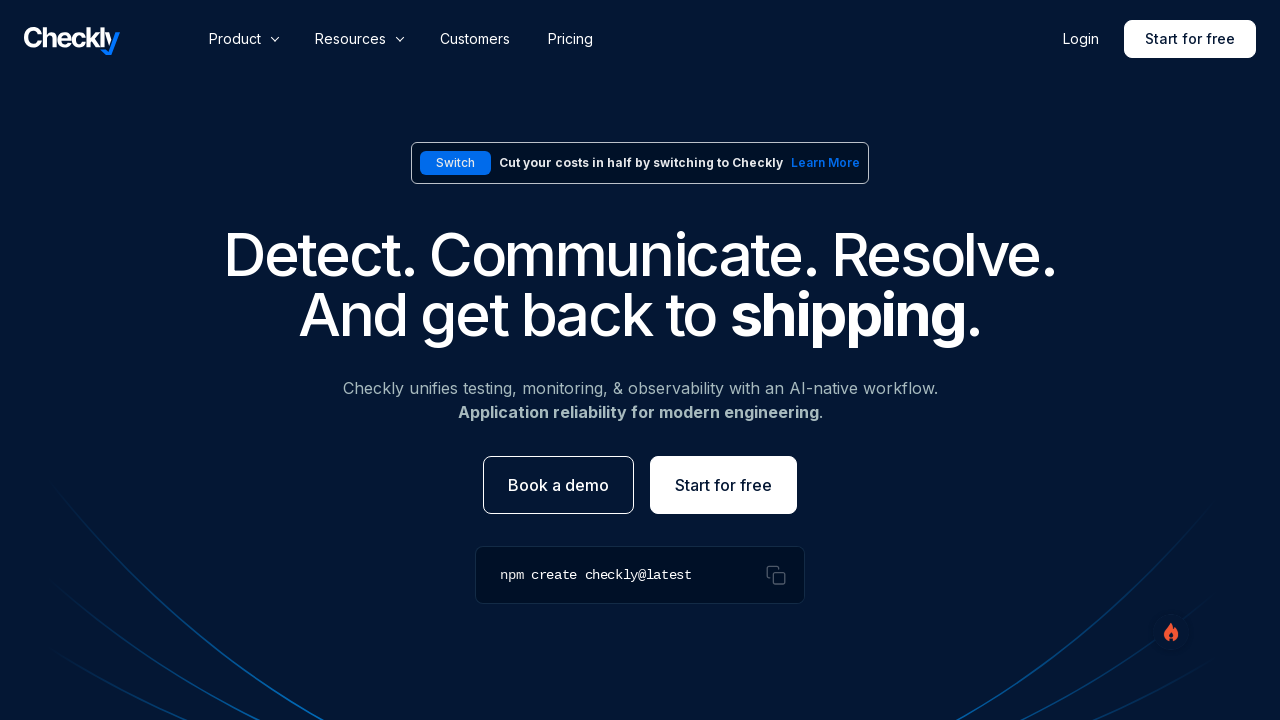

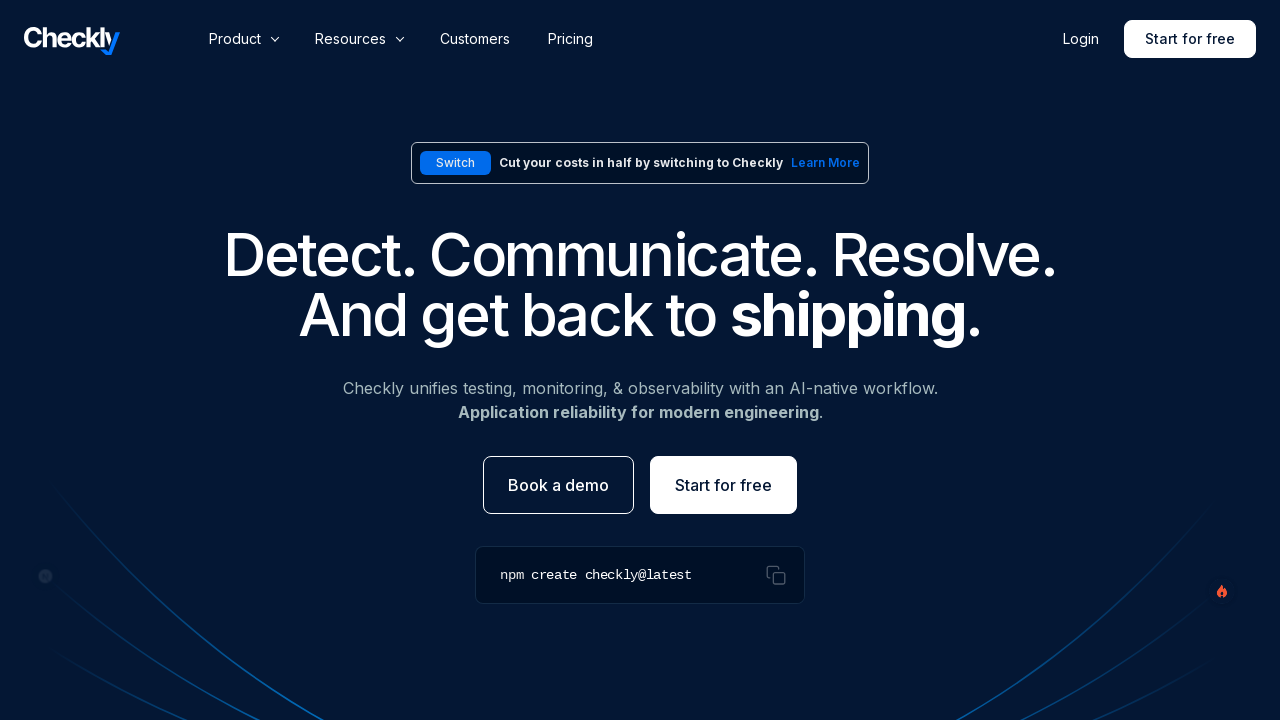